Tests Disappearing Elements page by clicking Home link and navigating back

Starting URL: https://the-internet.herokuapp.com/

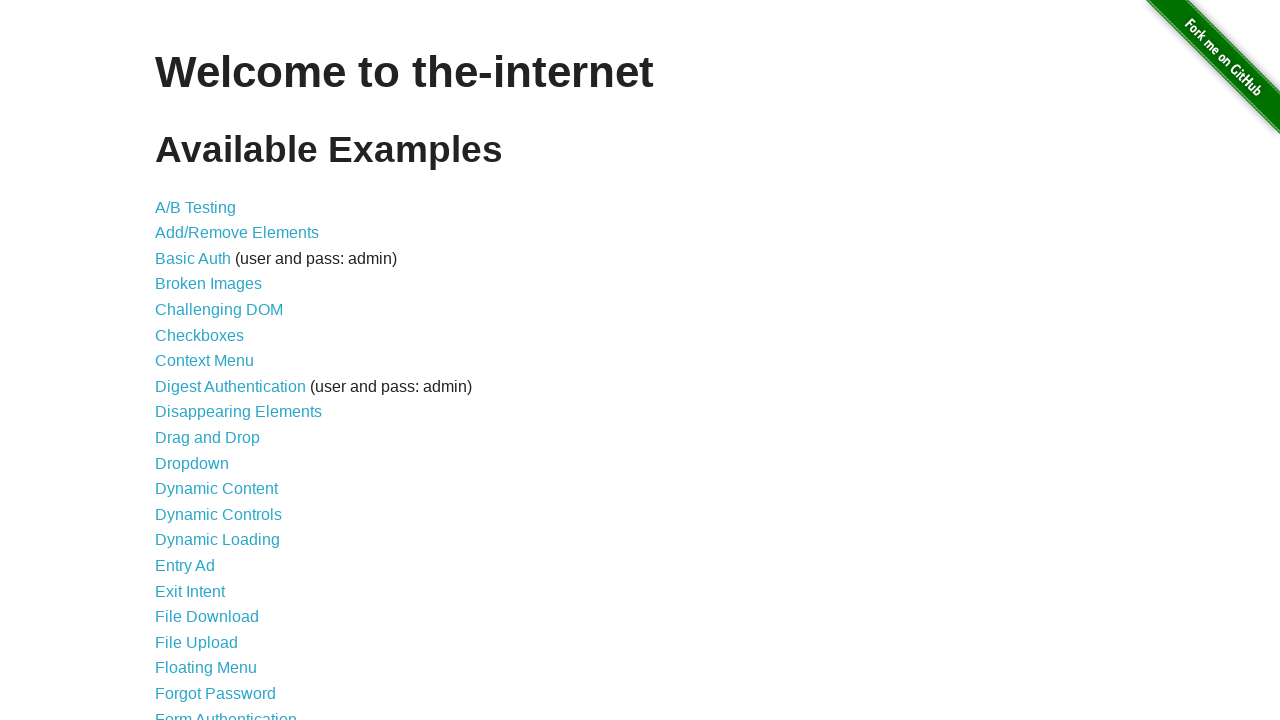

Clicked on Disappearing Elements link at (238, 412) on xpath=//*[@id='content']/ul/li[9]/a
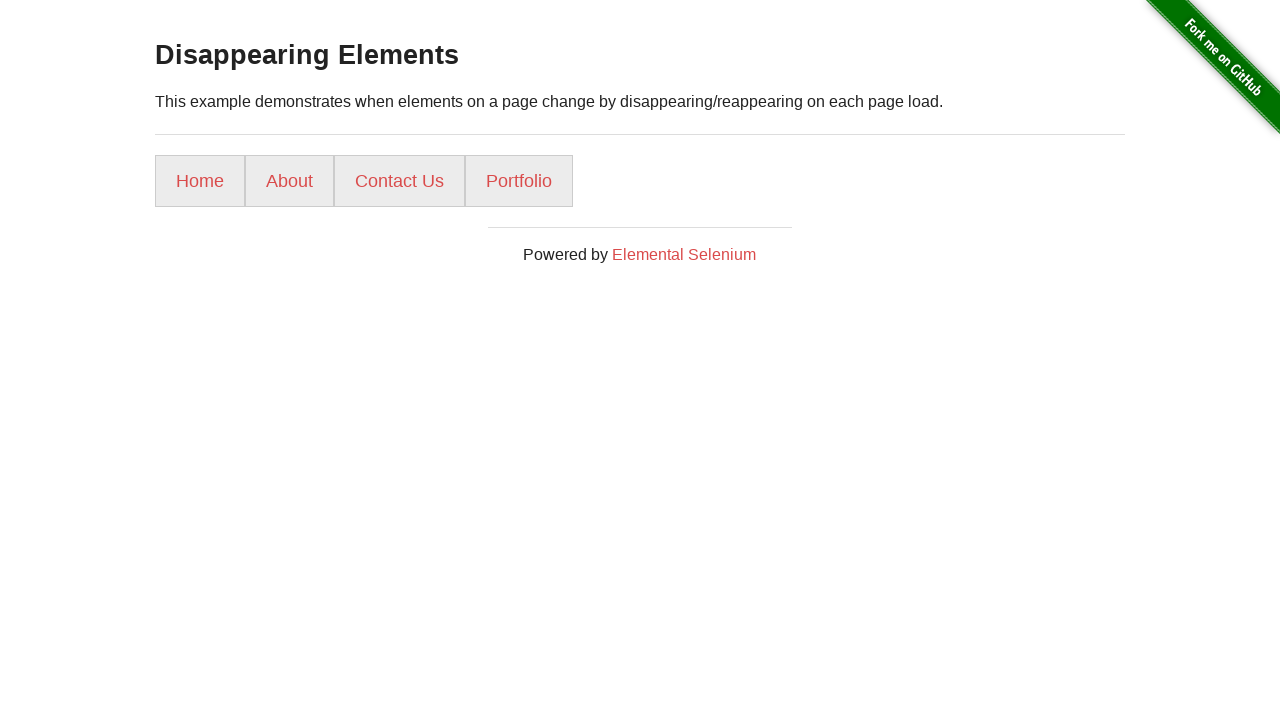

Waited 2000ms for page to load
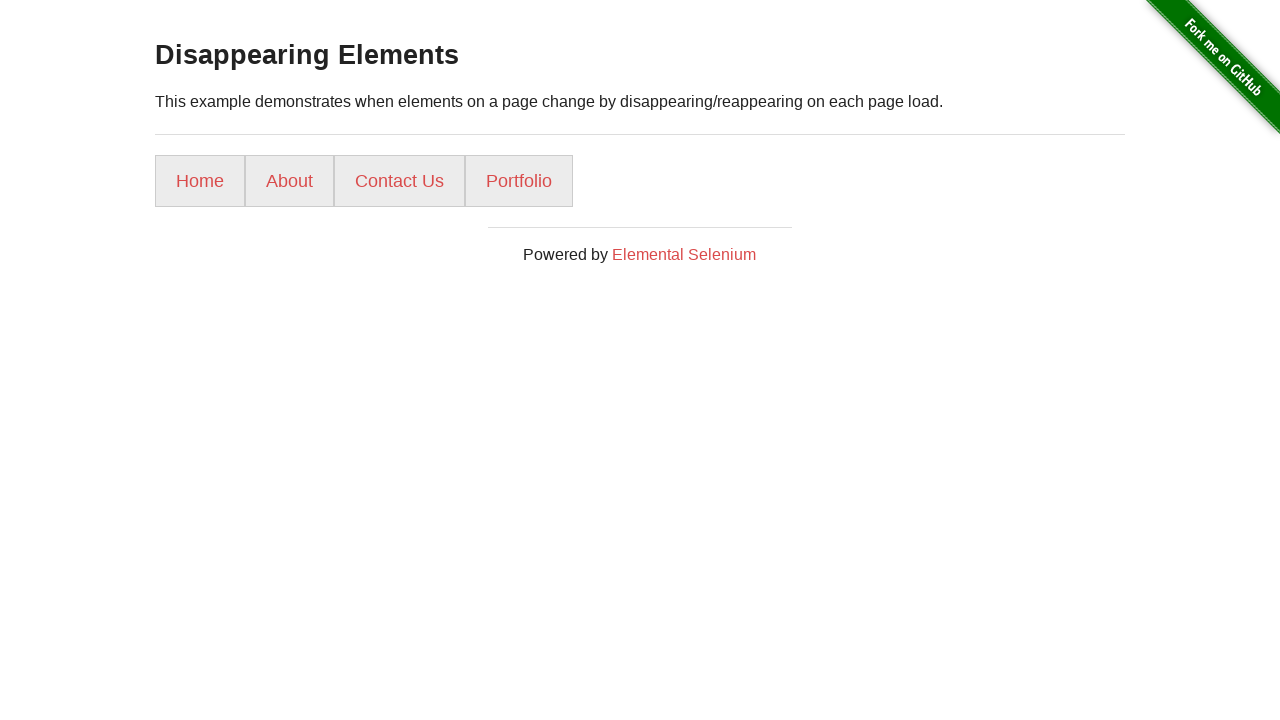

Clicked Home link at (200, 181) on text=Home
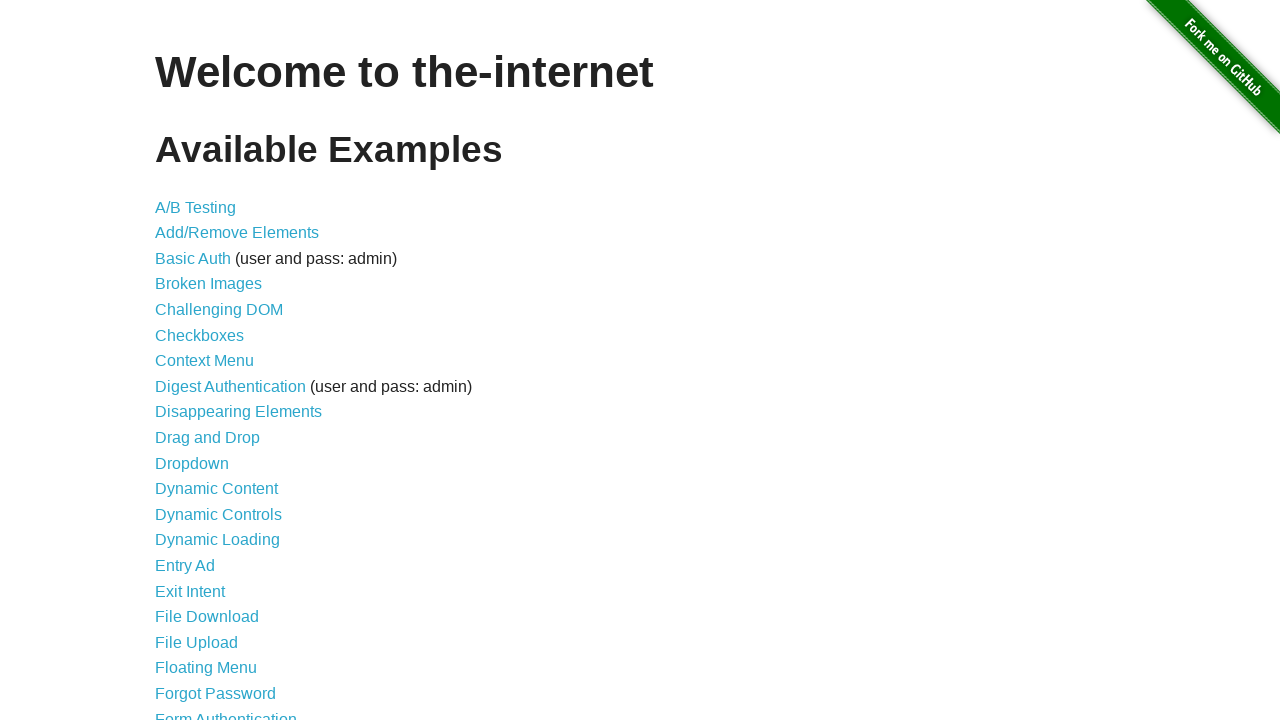

Waited 2000ms for page to load
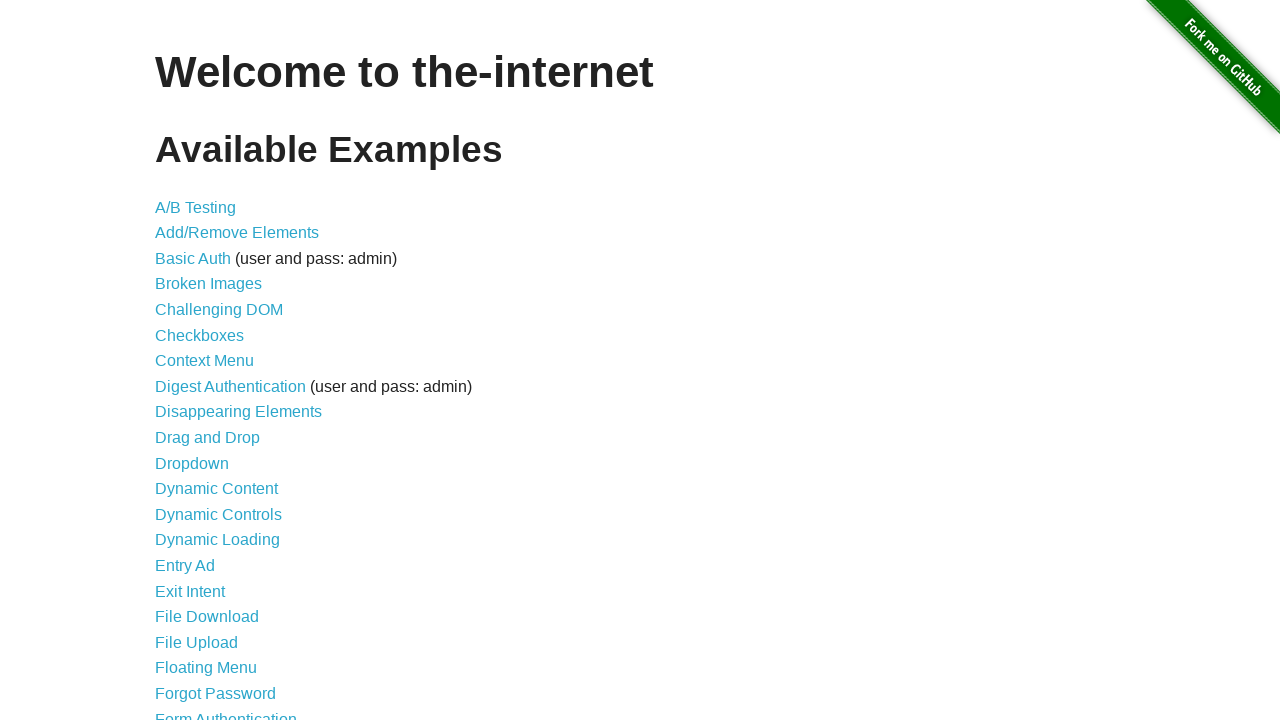

Clicked on Disappearing Elements link to navigate back at (238, 412) on xpath=//*[@id='content']/ul/li[9]/a
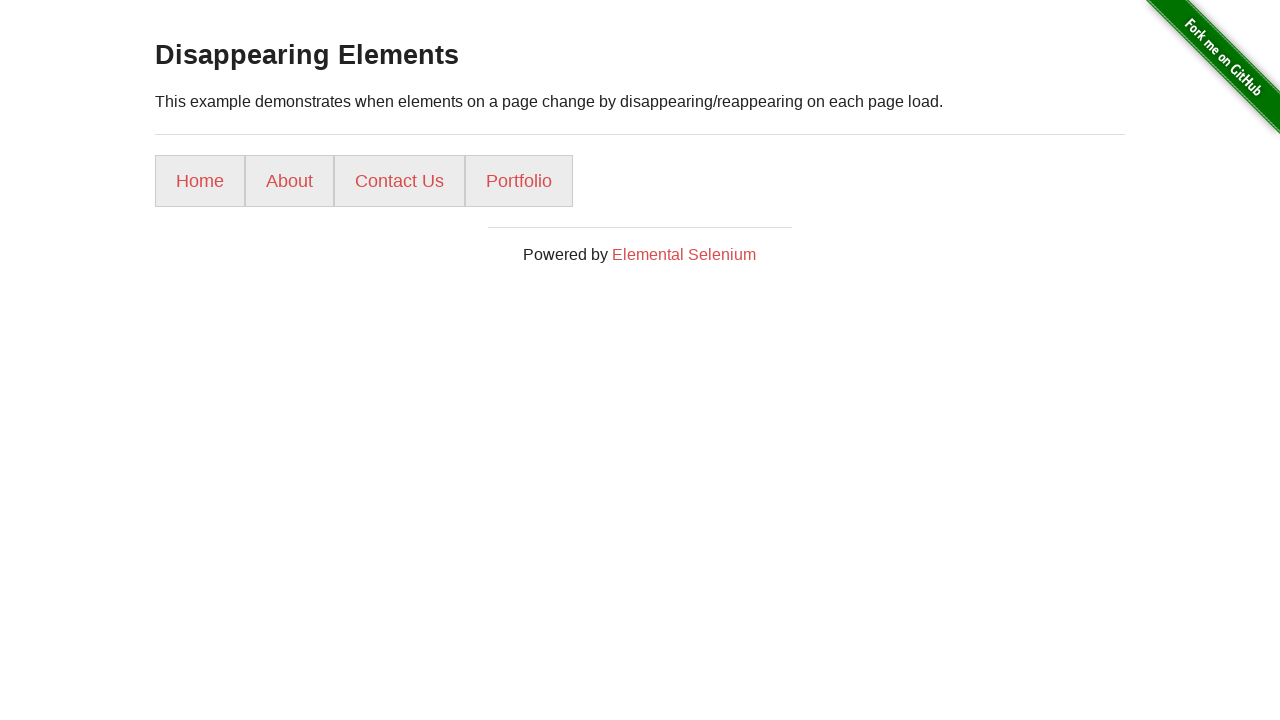

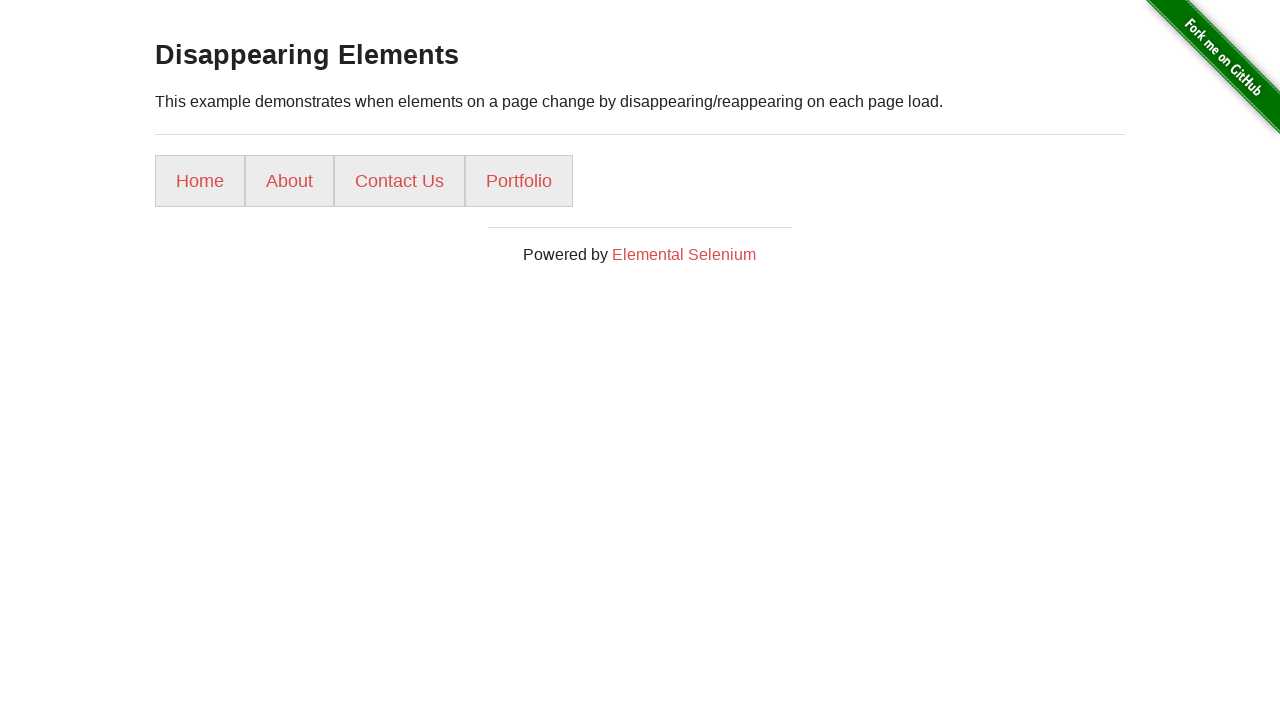